Tests explicit wait functionality by clicking a Start button, waiting for the "Hello World!" text to become visible, and verifying the result text

Starting URL: https://automationfc.github.io/dynamic-loading/

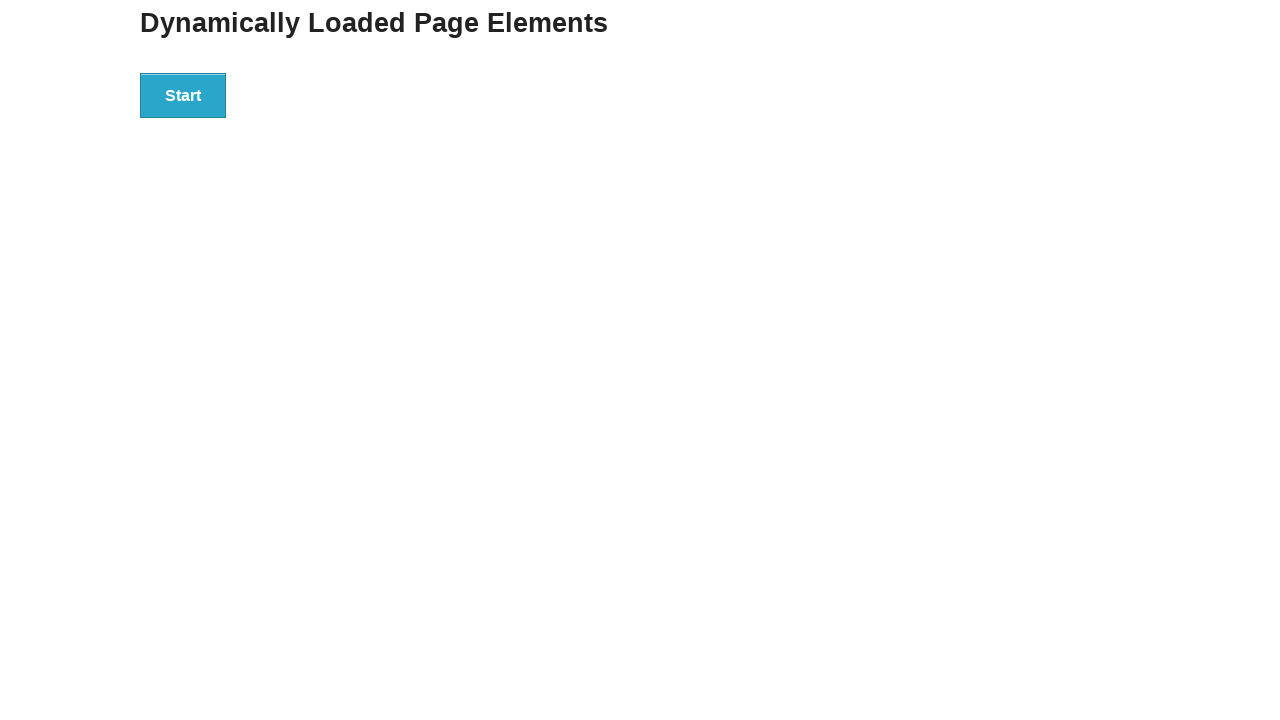

Clicked Start button to trigger dynamic loading at (183, 95) on xpath=//div[@id='start']/button
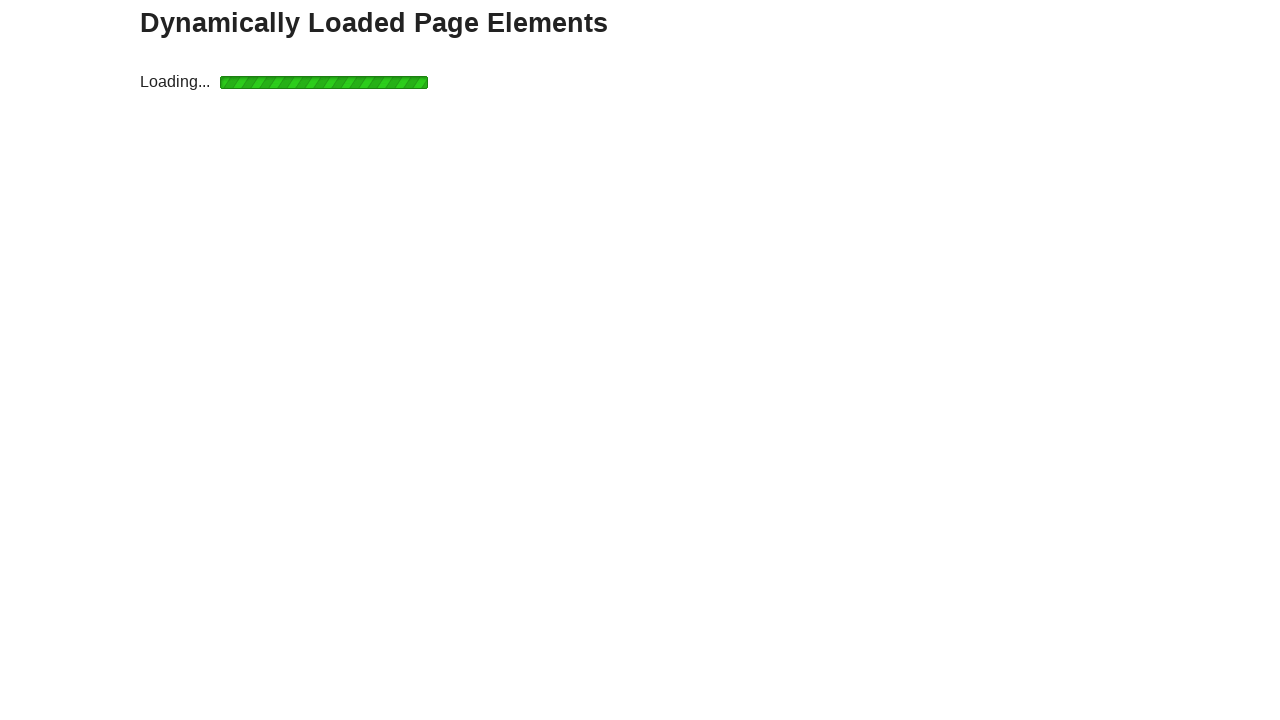

Waited for 'Hello World!' text to become visible
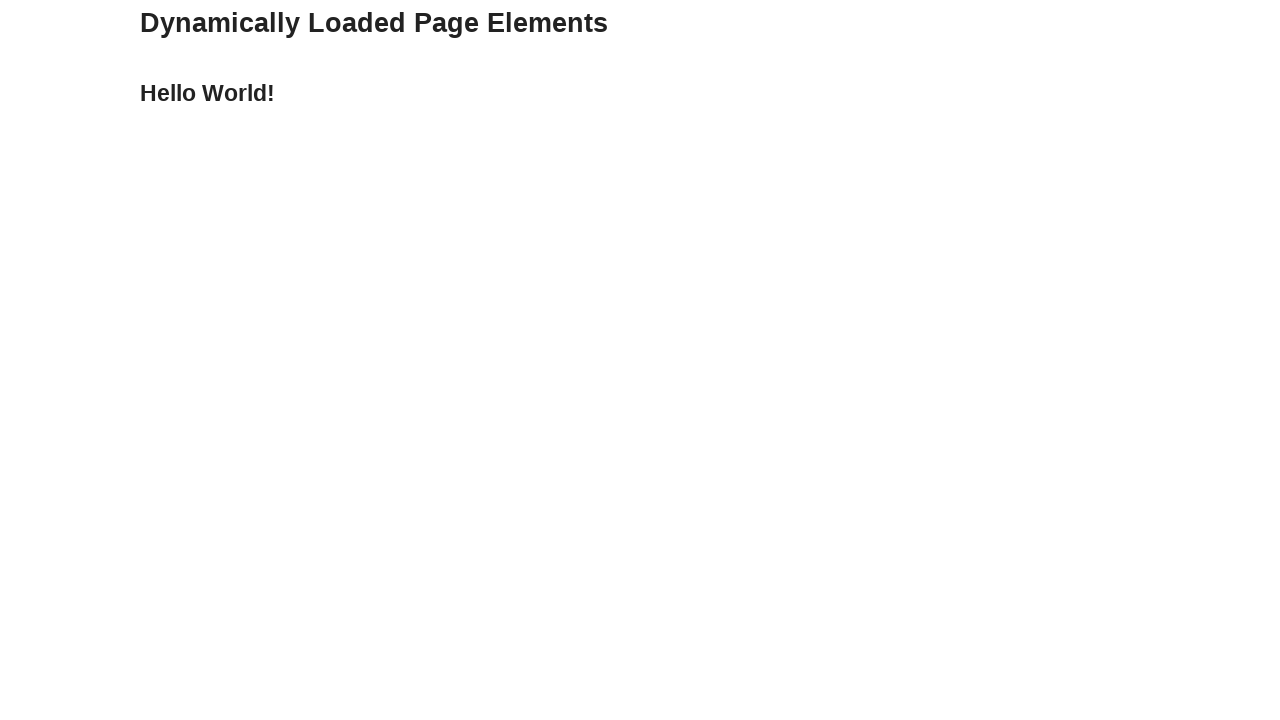

Retrieved result text content
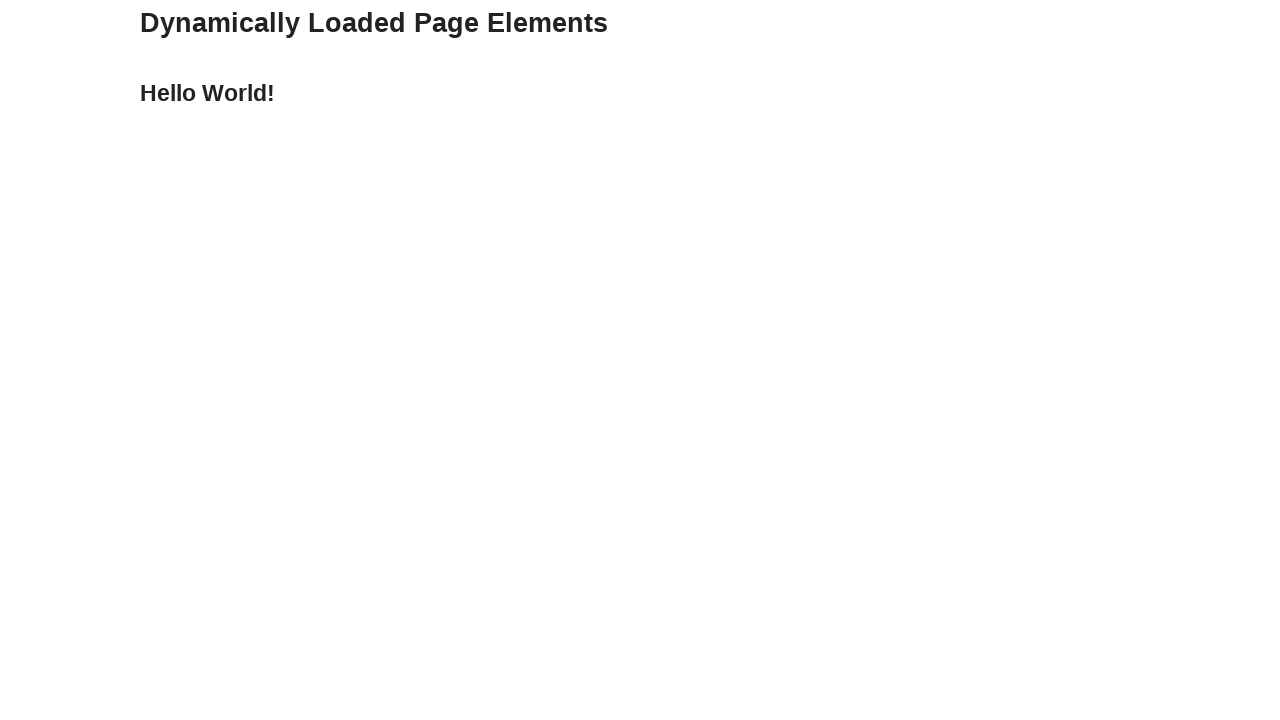

Verified result text equals 'Hello World!'
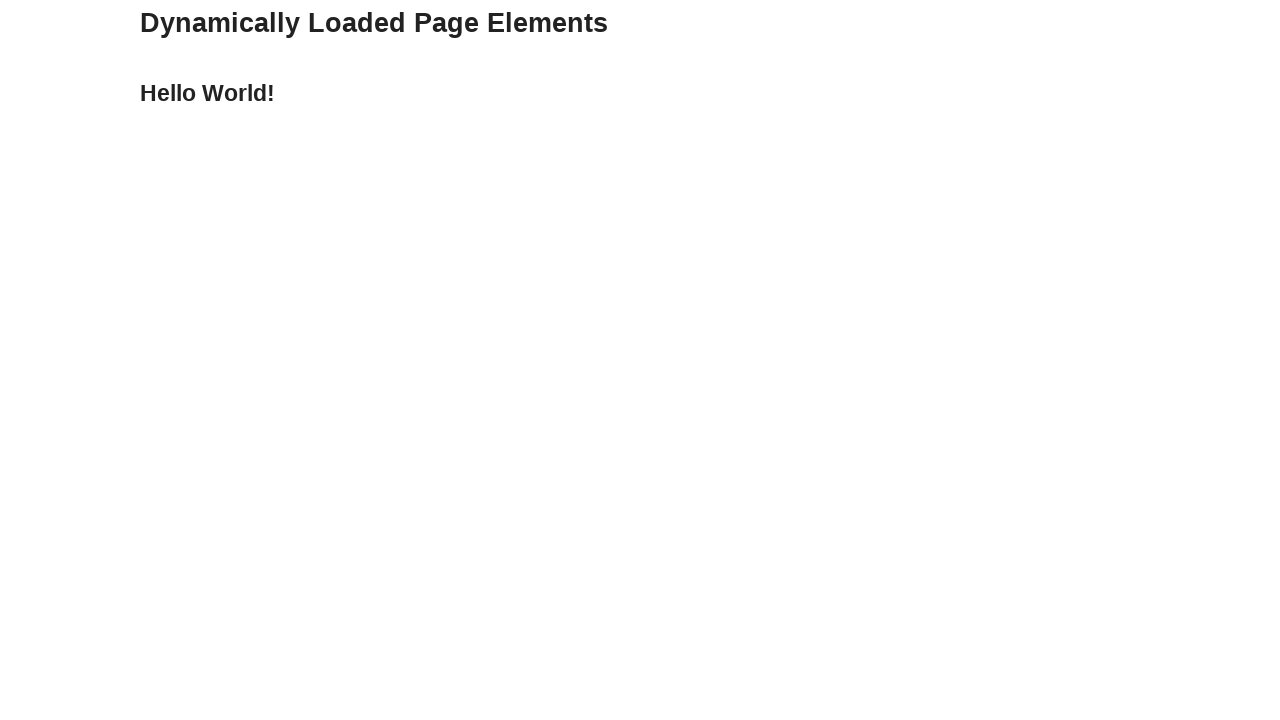

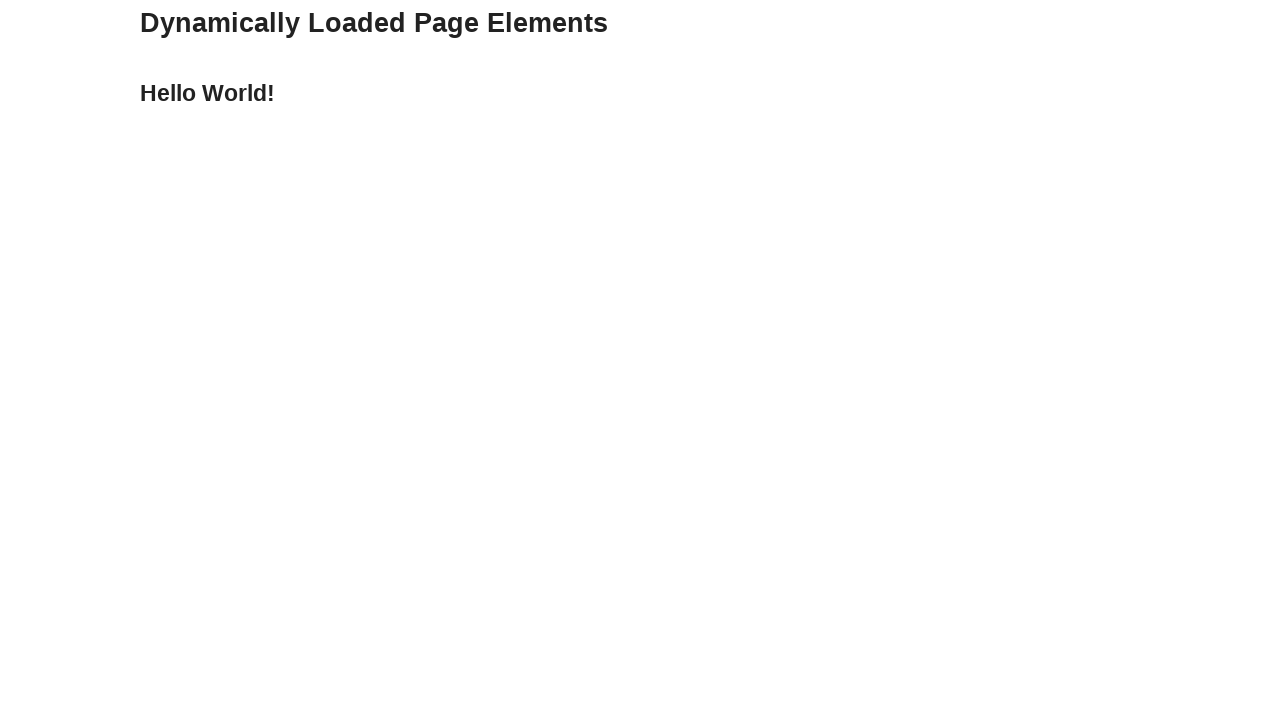